Tests sorting the Due column in descending order by clicking the column header twice and verifying the values are sorted in reverse order.

Starting URL: http://the-internet.herokuapp.com/tables

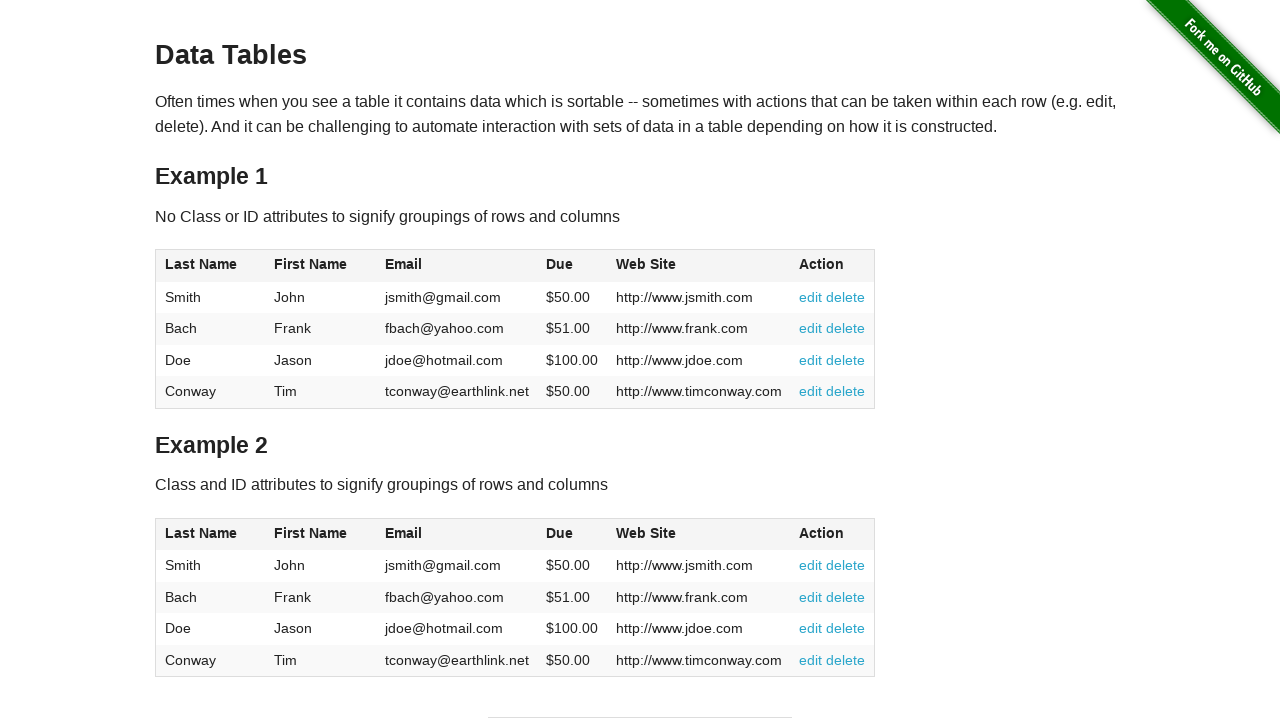

Clicked Due column header (4th column) first time for ascending sort at (572, 266) on #table1 thead tr th:nth-child(4)
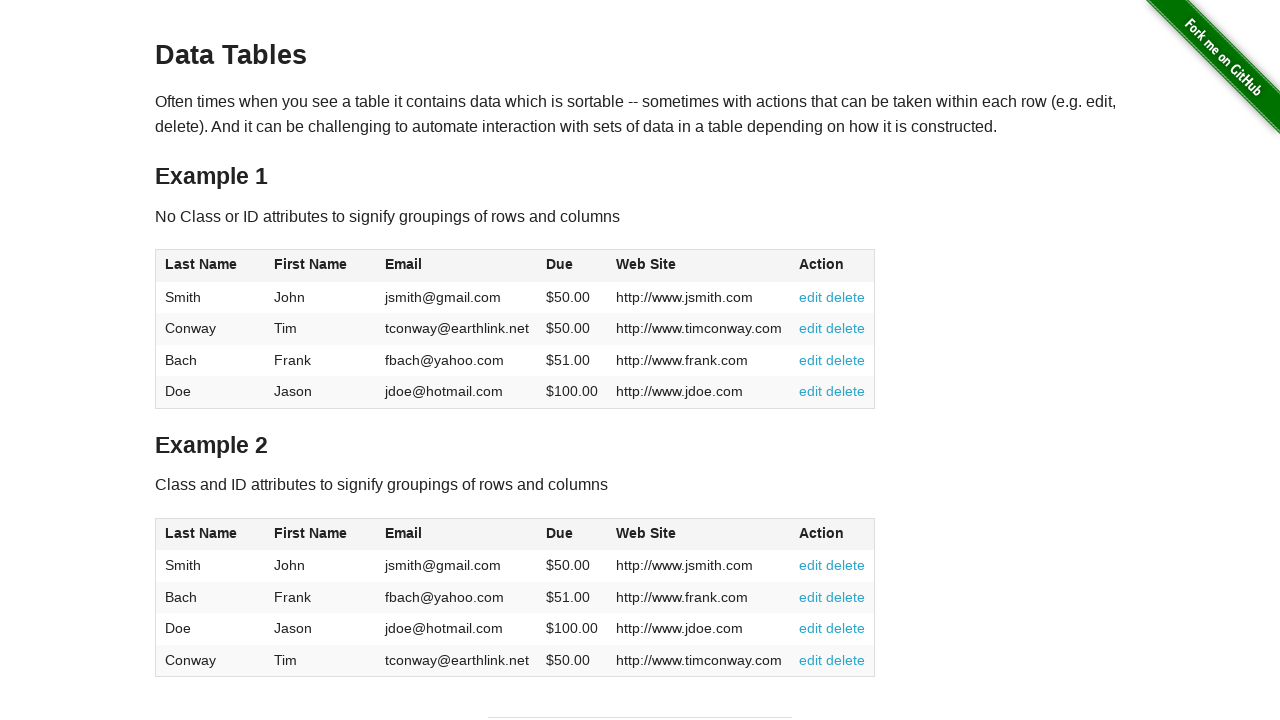

Clicked Due column header second time for descending sort at (572, 266) on #table1 thead tr th:nth-child(4)
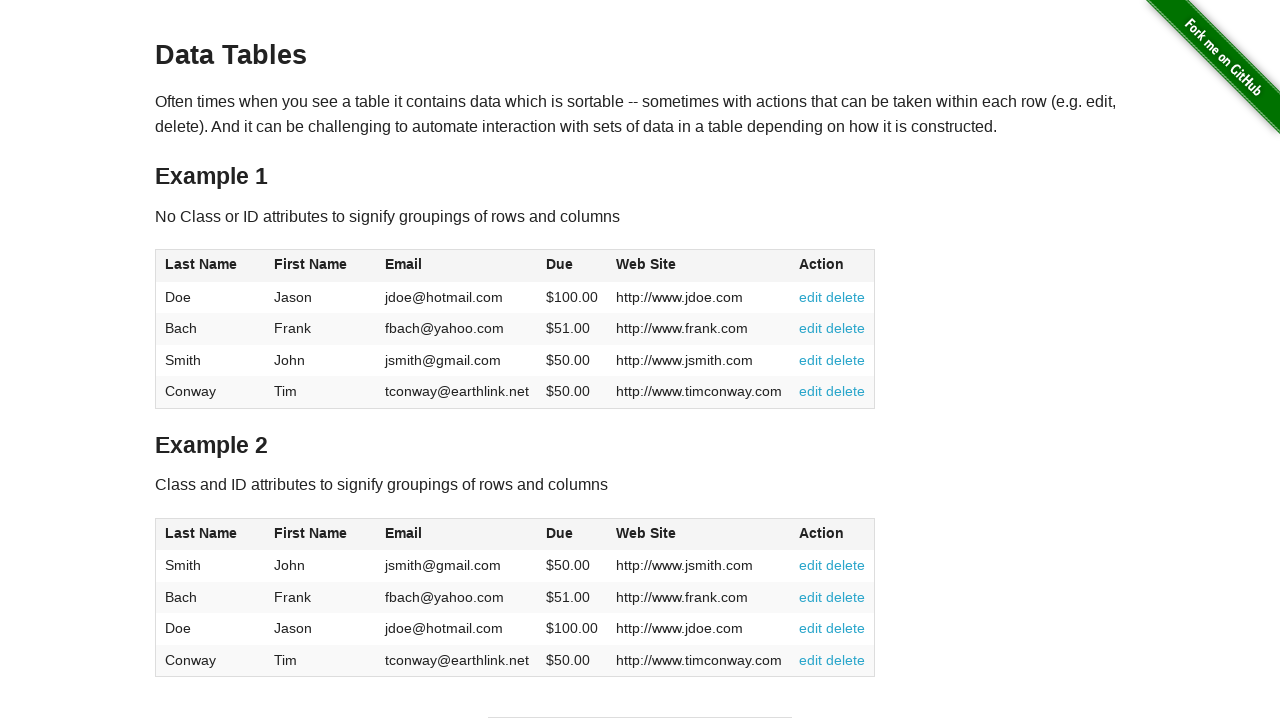

Waited for Due column values to load in table body
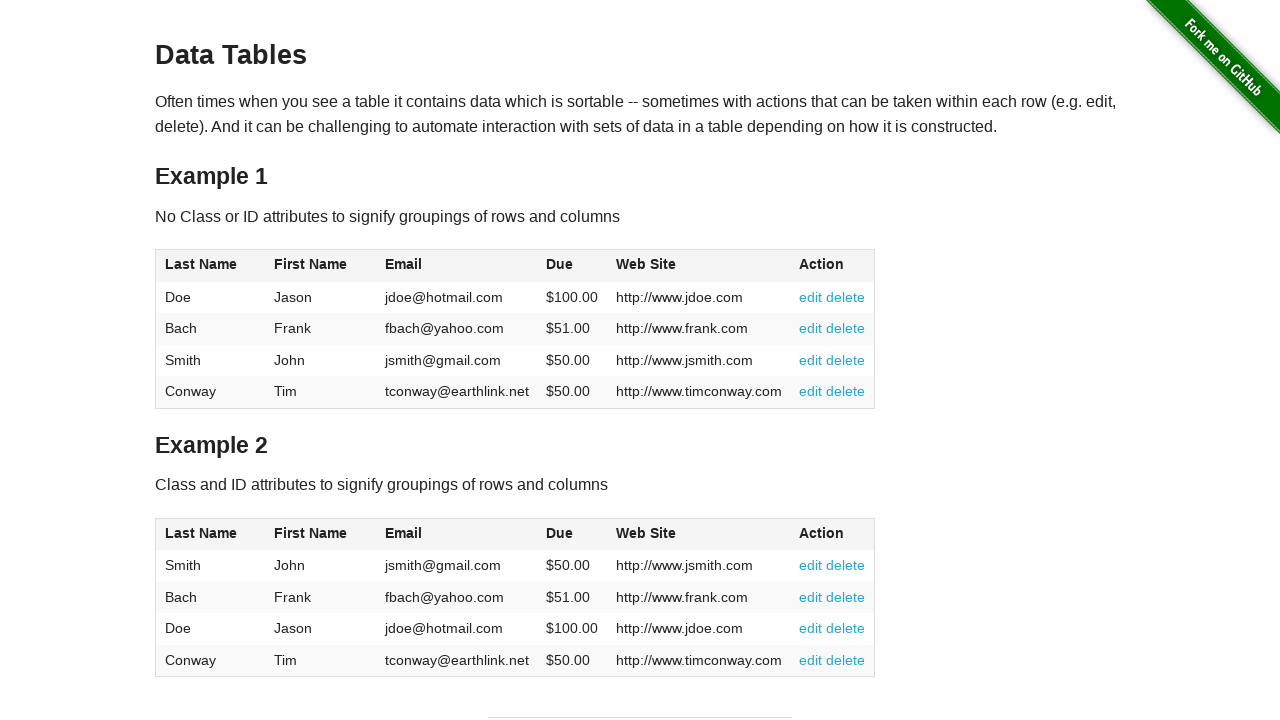

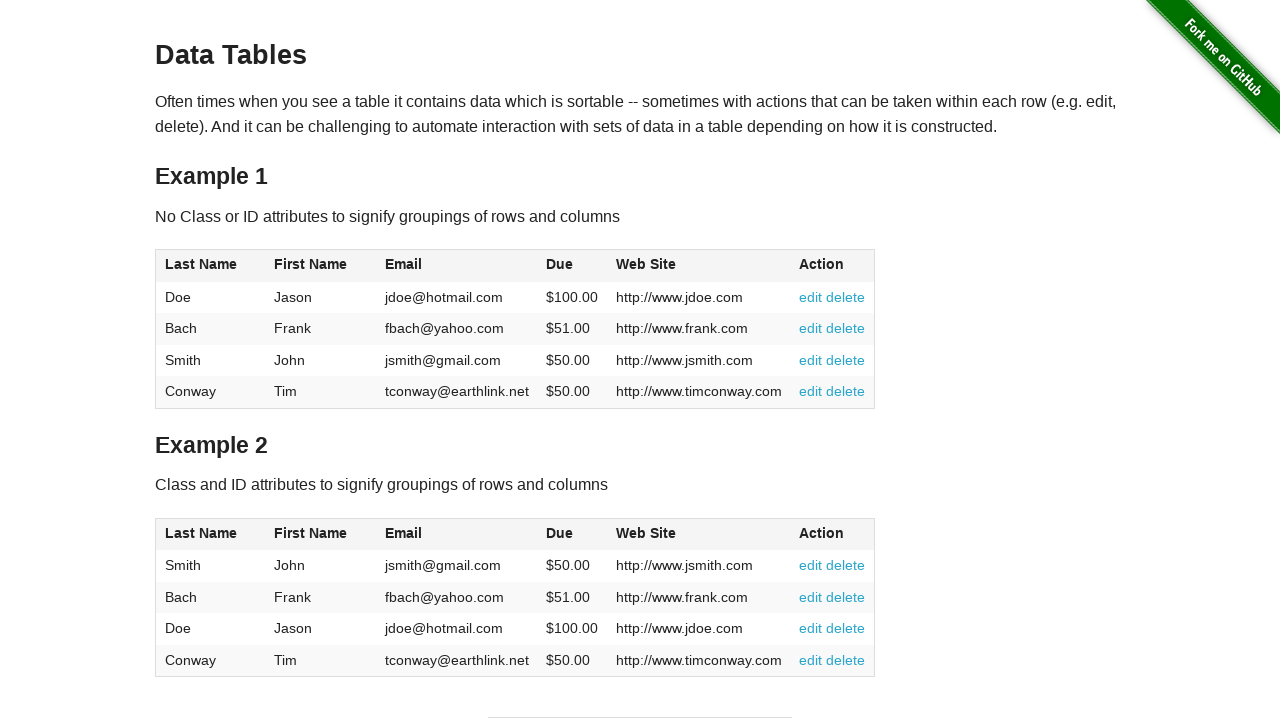